Tests the search functionality on Python.org by entering "pycon" in the search box and submitting the search form

Starting URL: https://www.python.org

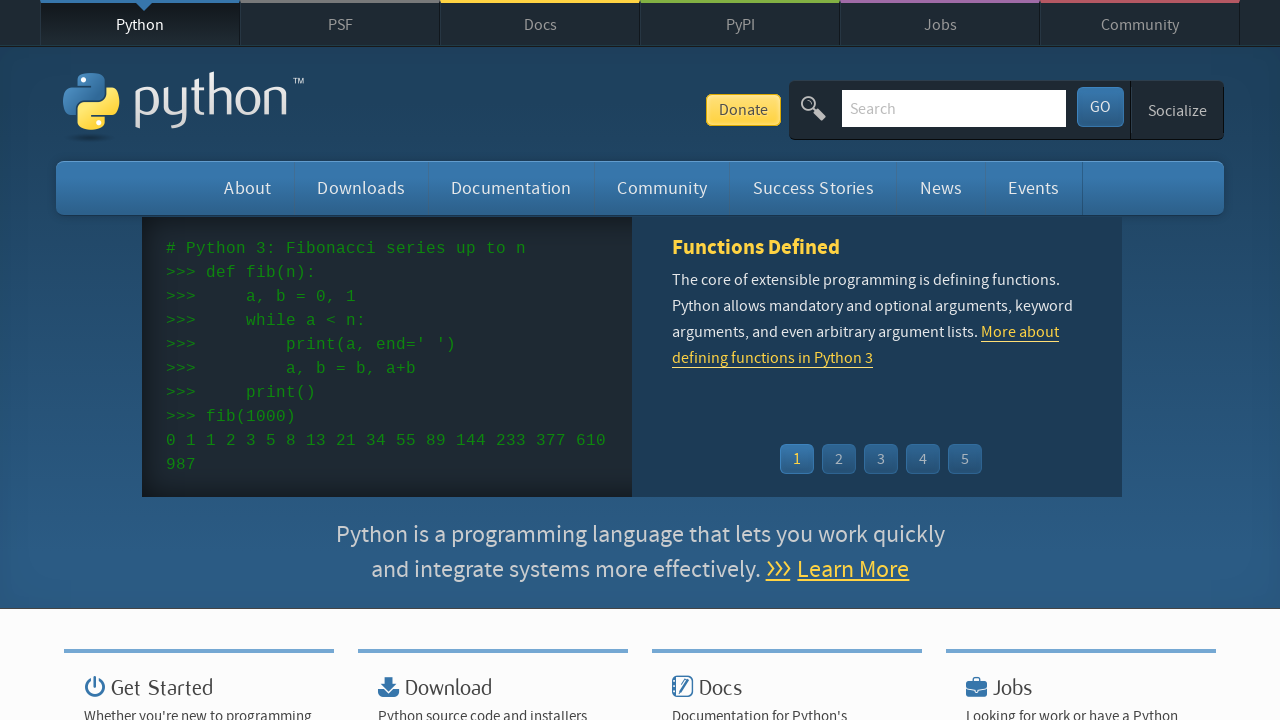

Filled search box with 'pycon' on input[name='q']
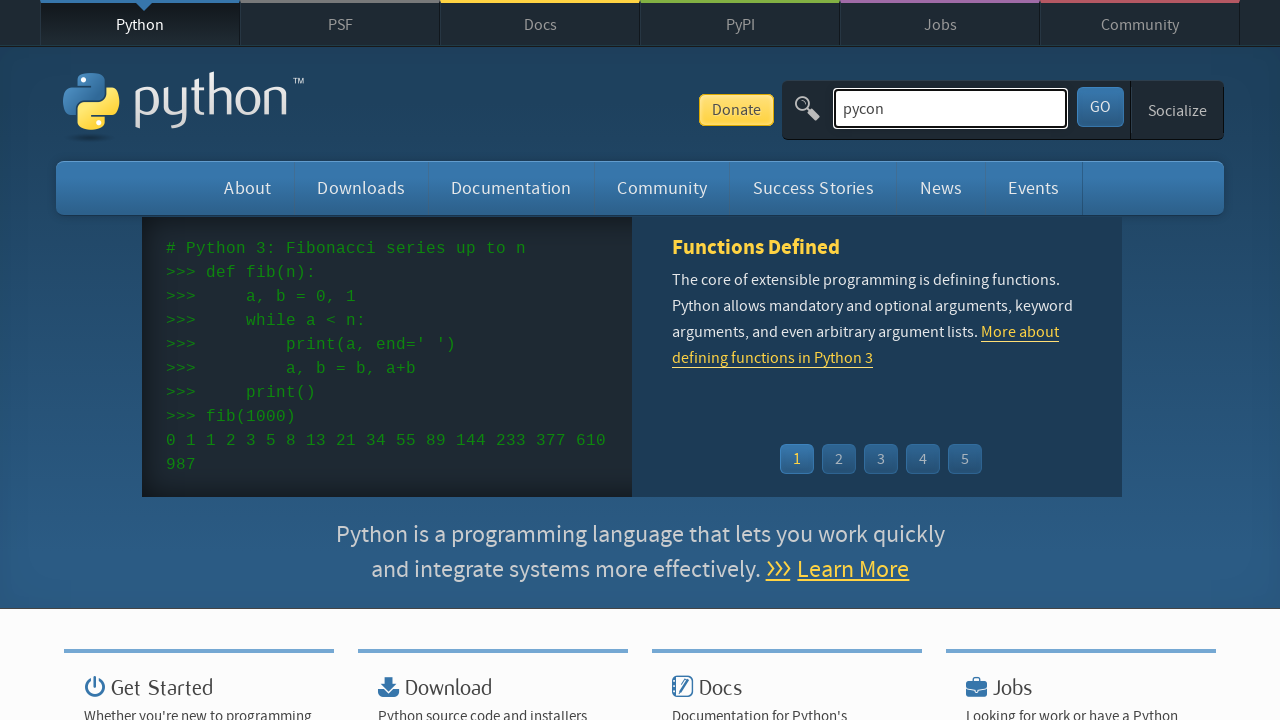

Pressed Enter to submit search form on input[name='q']
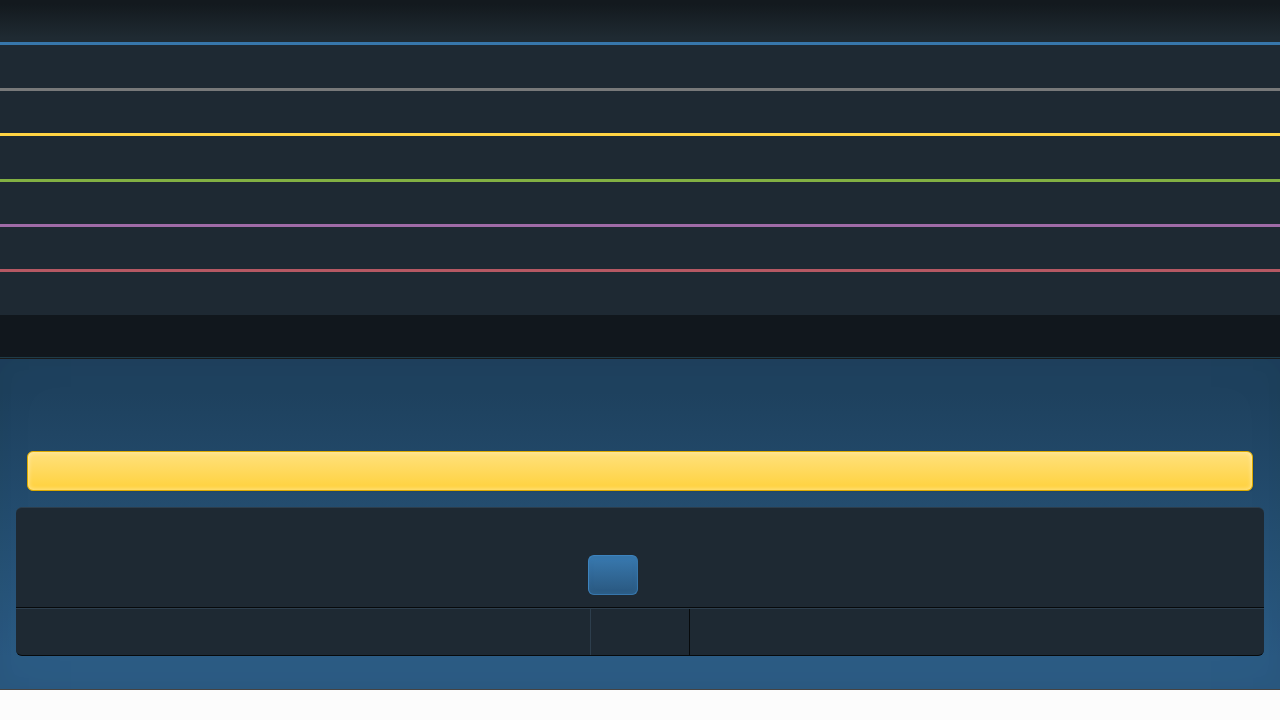

Waited for search results page to load
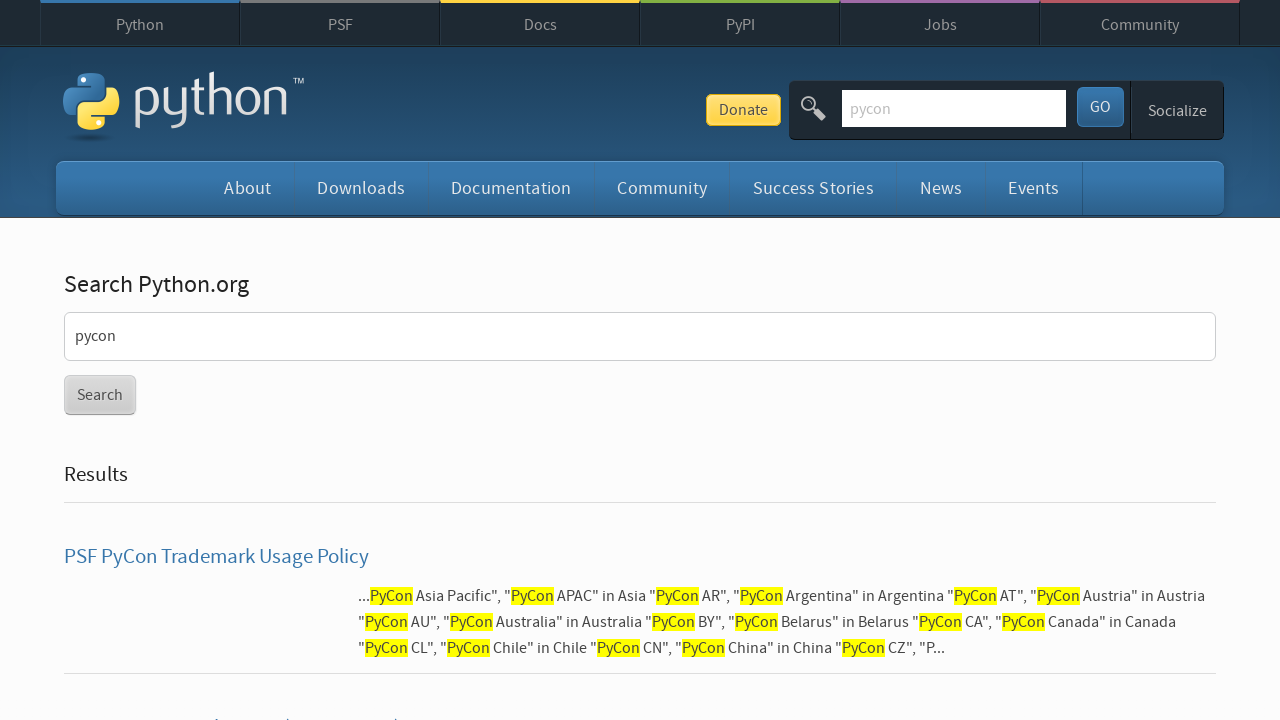

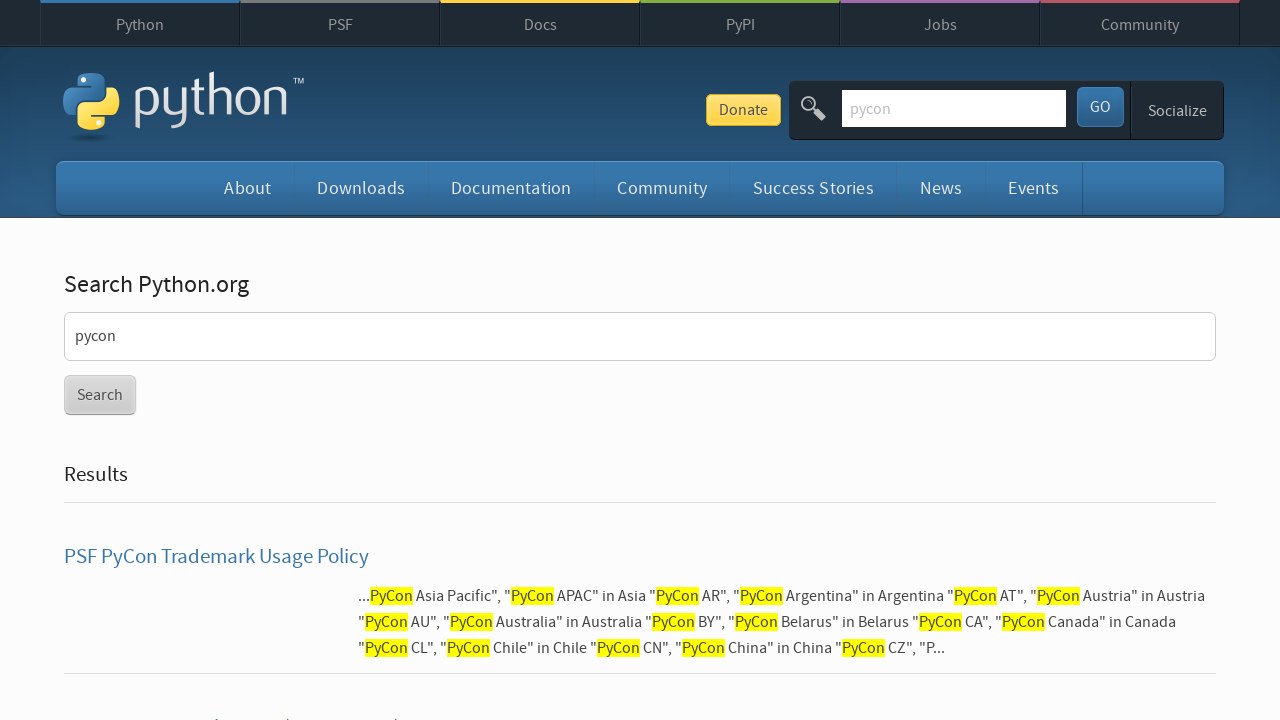